Tests dynamic XPath with AND condition by locating and filling a name input field using multiple attribute conditions

Starting URL: https://www.tutorialspoint.com/selenium/practice/selenium_automation_practice.php

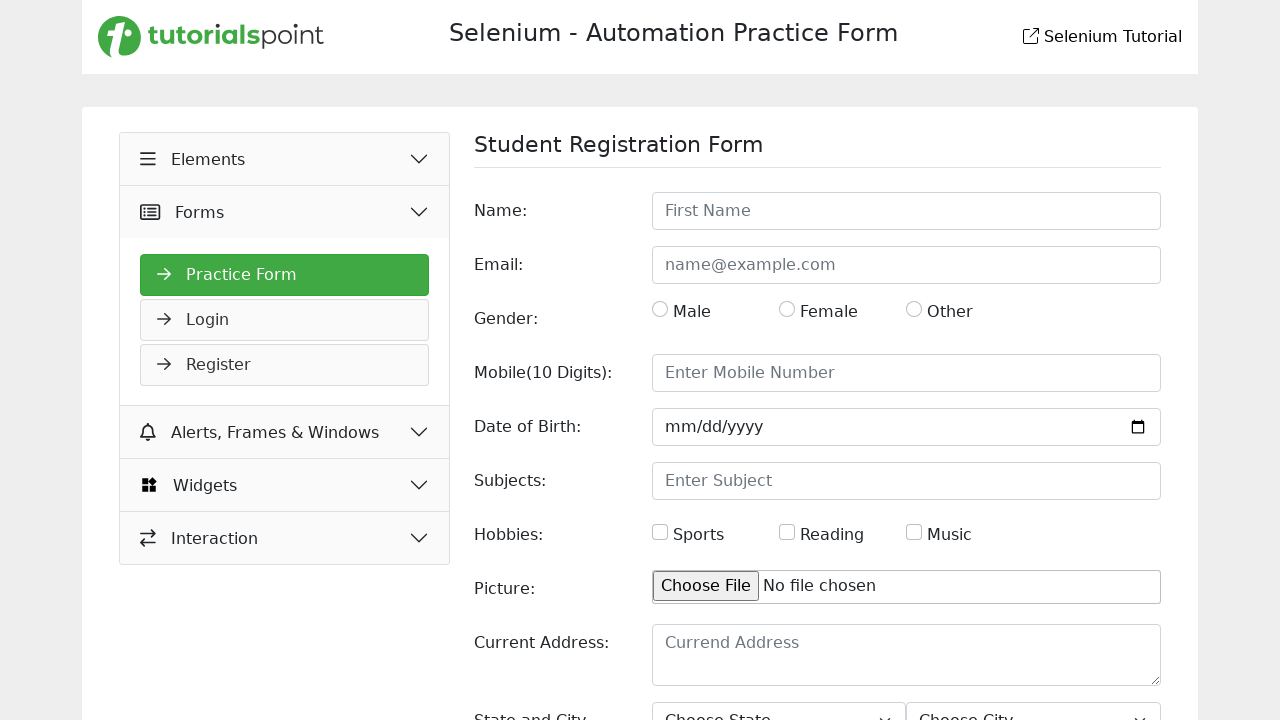

Located name input field using XPath with AND condition and filled with 'Tom Hanks' on xpath=//*[contains(@id,'name') and @placeholder='First Name']
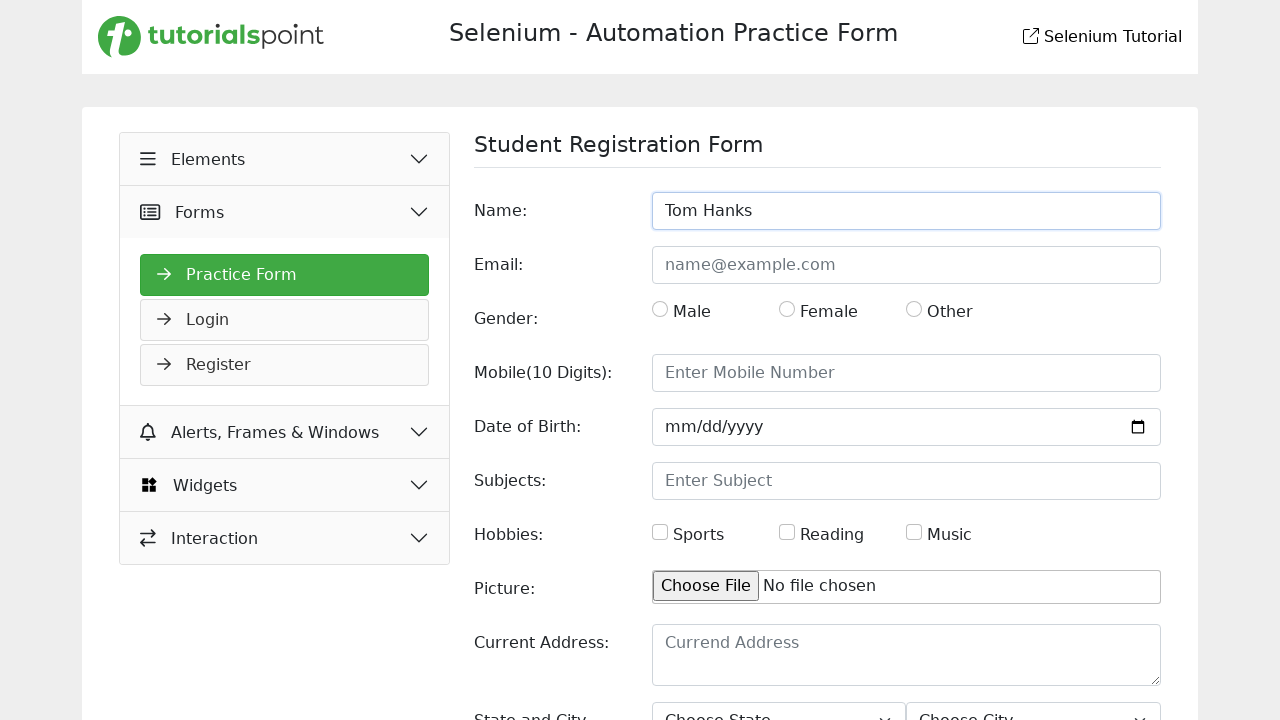

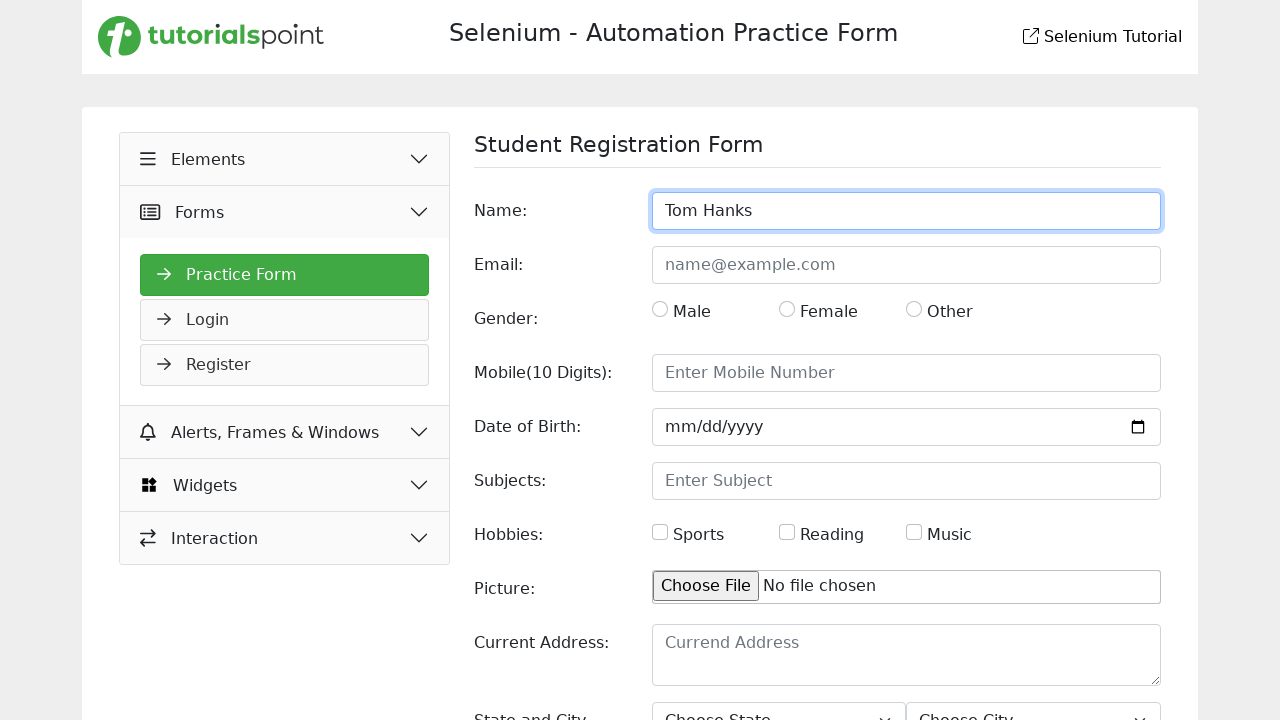